Tests that other controls are hidden when editing a todo item

Starting URL: https://demo.playwright.dev/todomvc

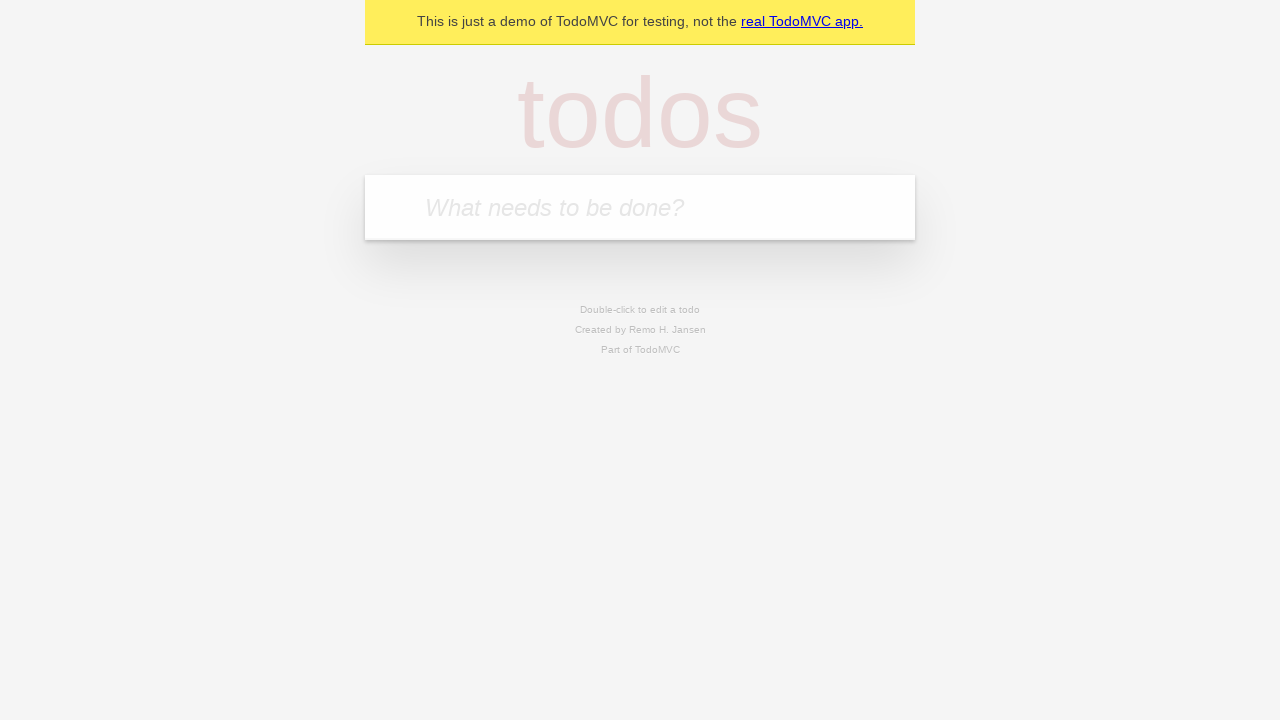

Located the 'What needs to be done?' input field
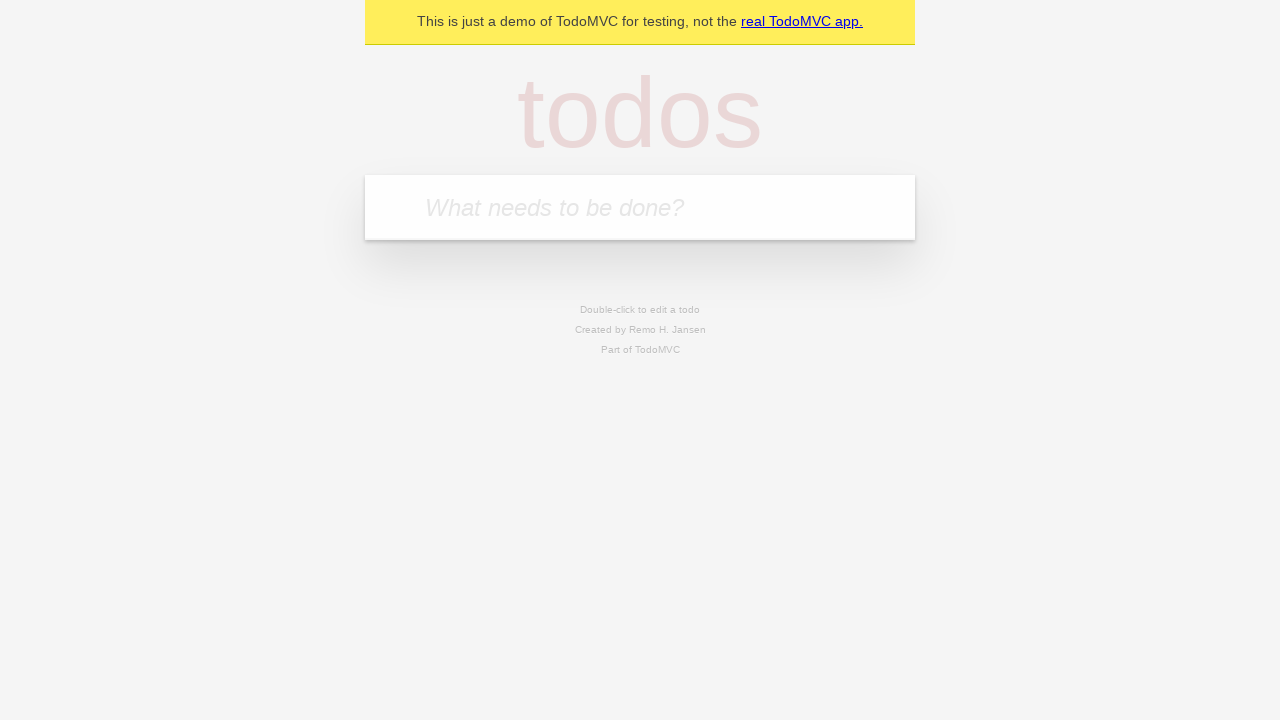

Filled input with 'buy some cheese' on internal:attr=[placeholder="What needs to be done?"i]
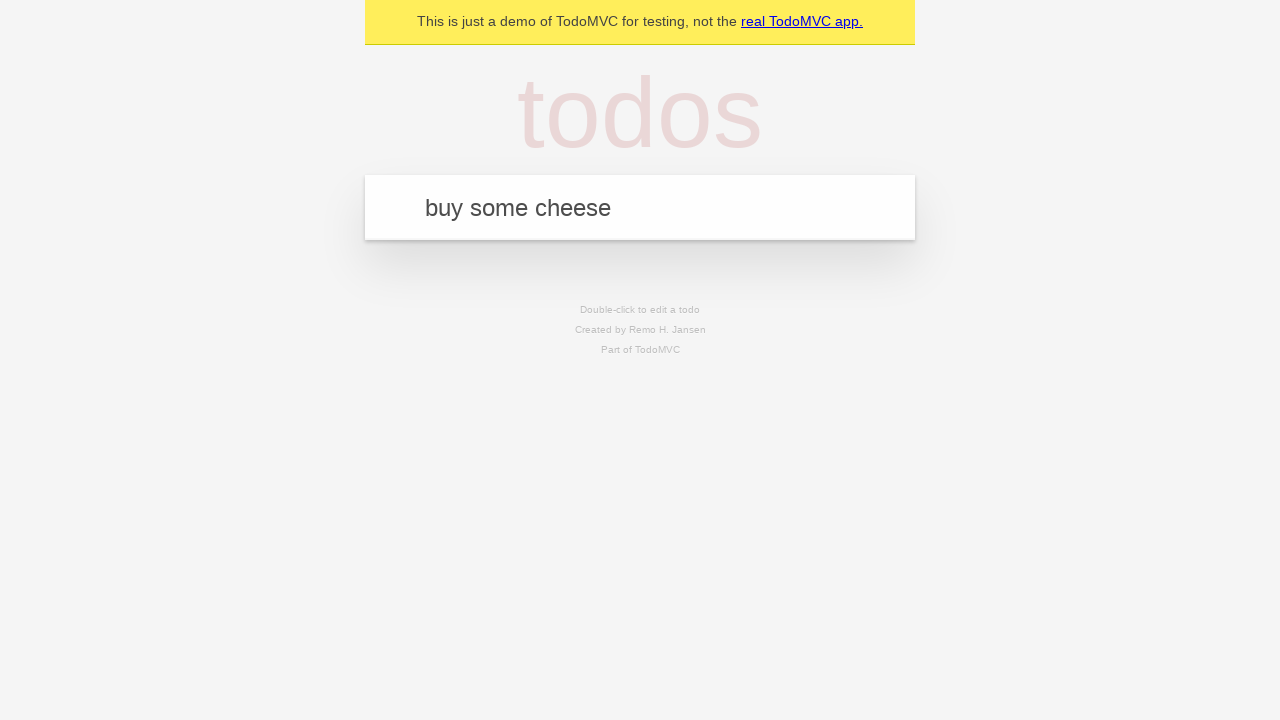

Pressed Enter to create todo 'buy some cheese' on internal:attr=[placeholder="What needs to be done?"i]
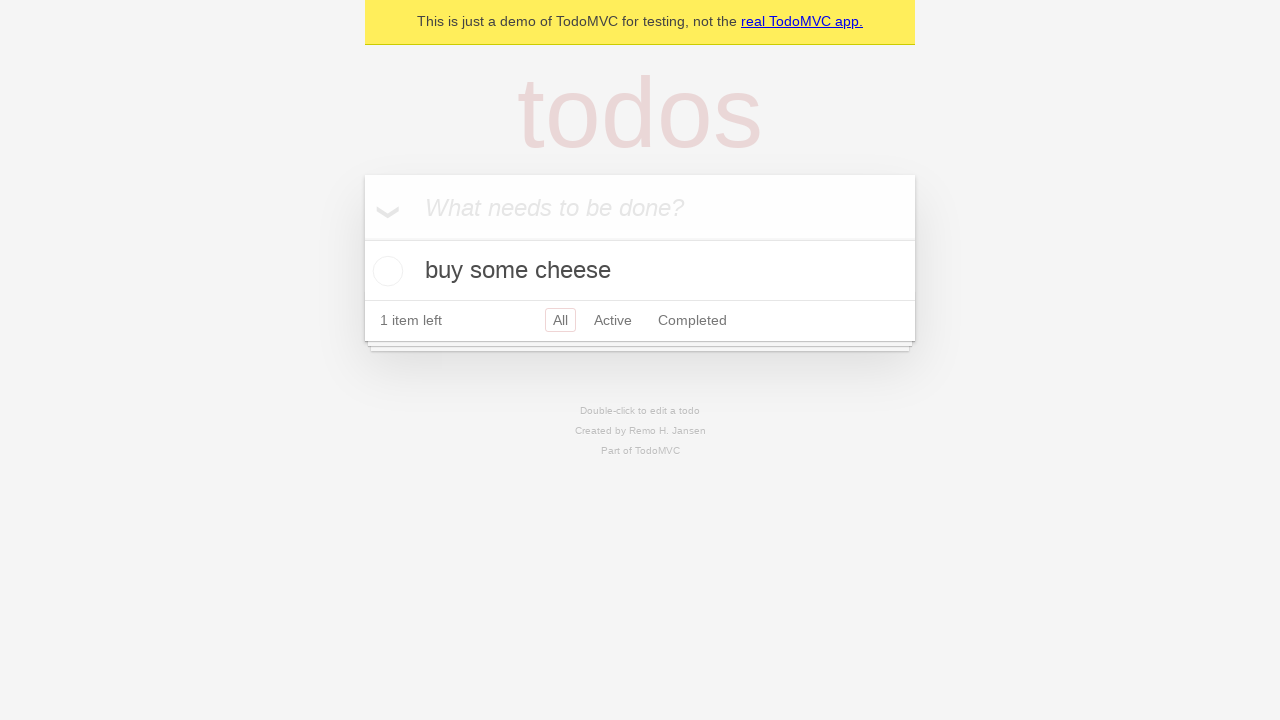

Filled input with 'feed the cat' on internal:attr=[placeholder="What needs to be done?"i]
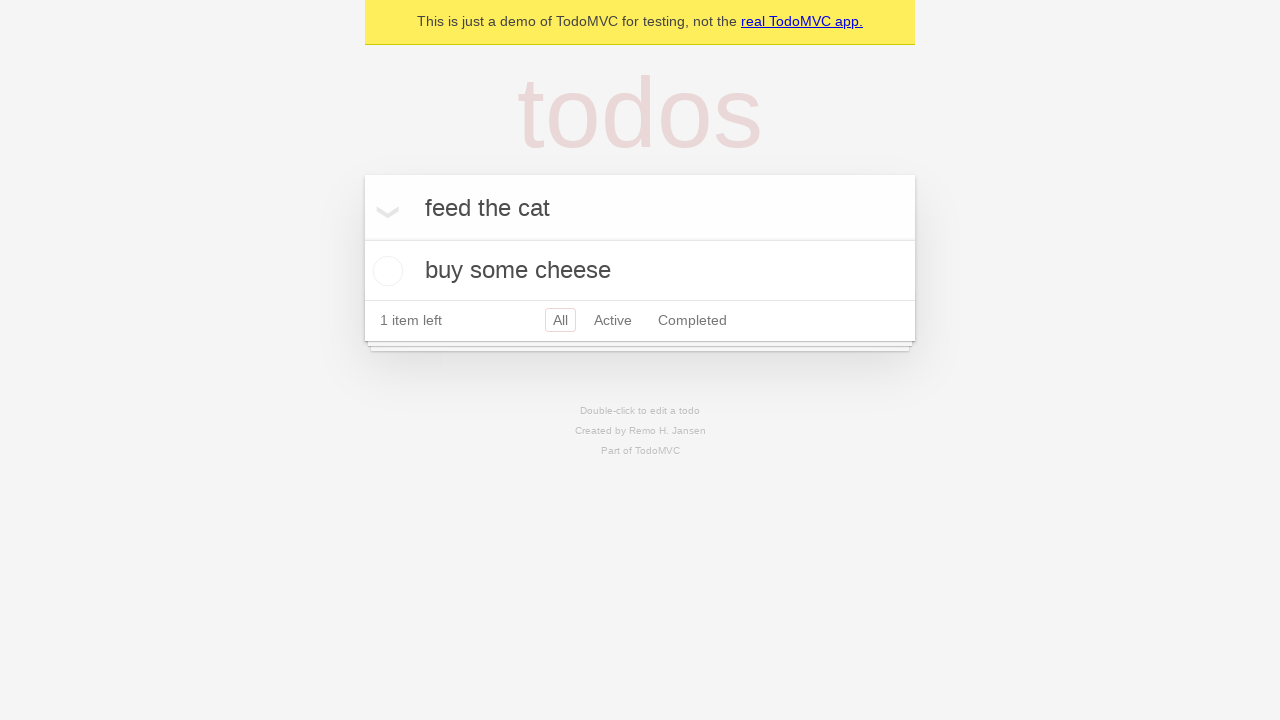

Pressed Enter to create todo 'feed the cat' on internal:attr=[placeholder="What needs to be done?"i]
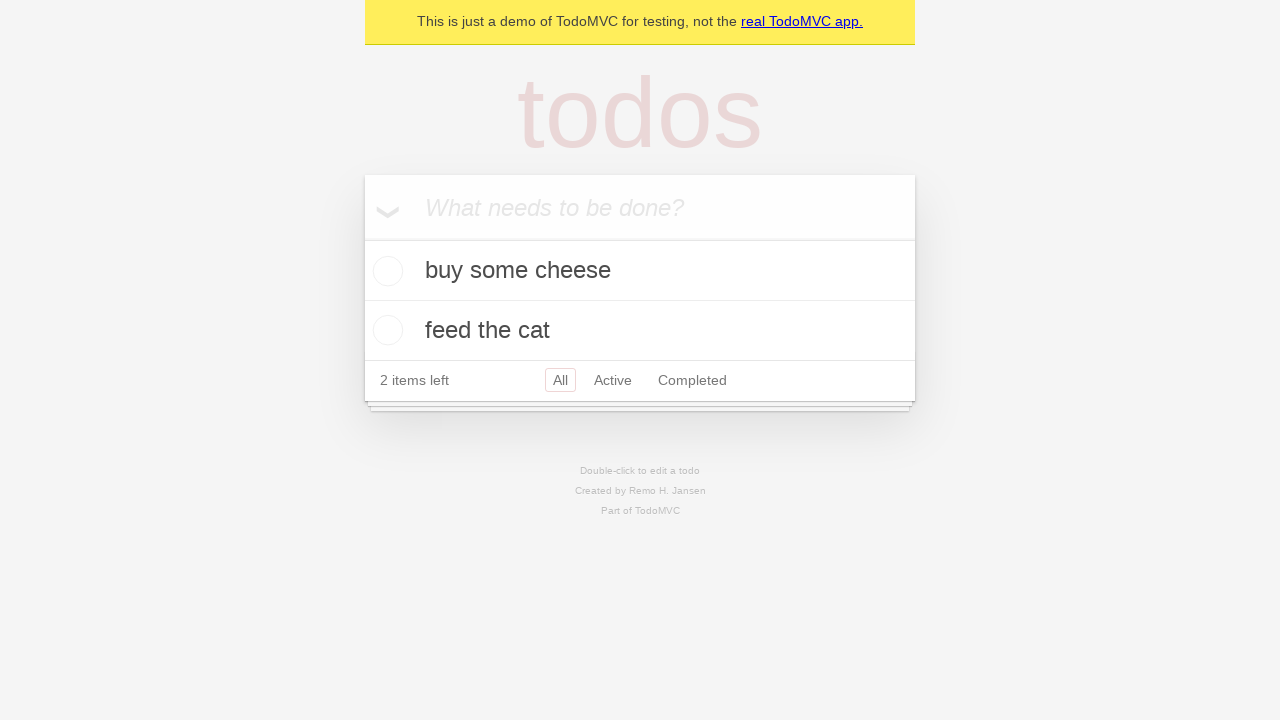

Filled input with 'book a doctors appointment' on internal:attr=[placeholder="What needs to be done?"i]
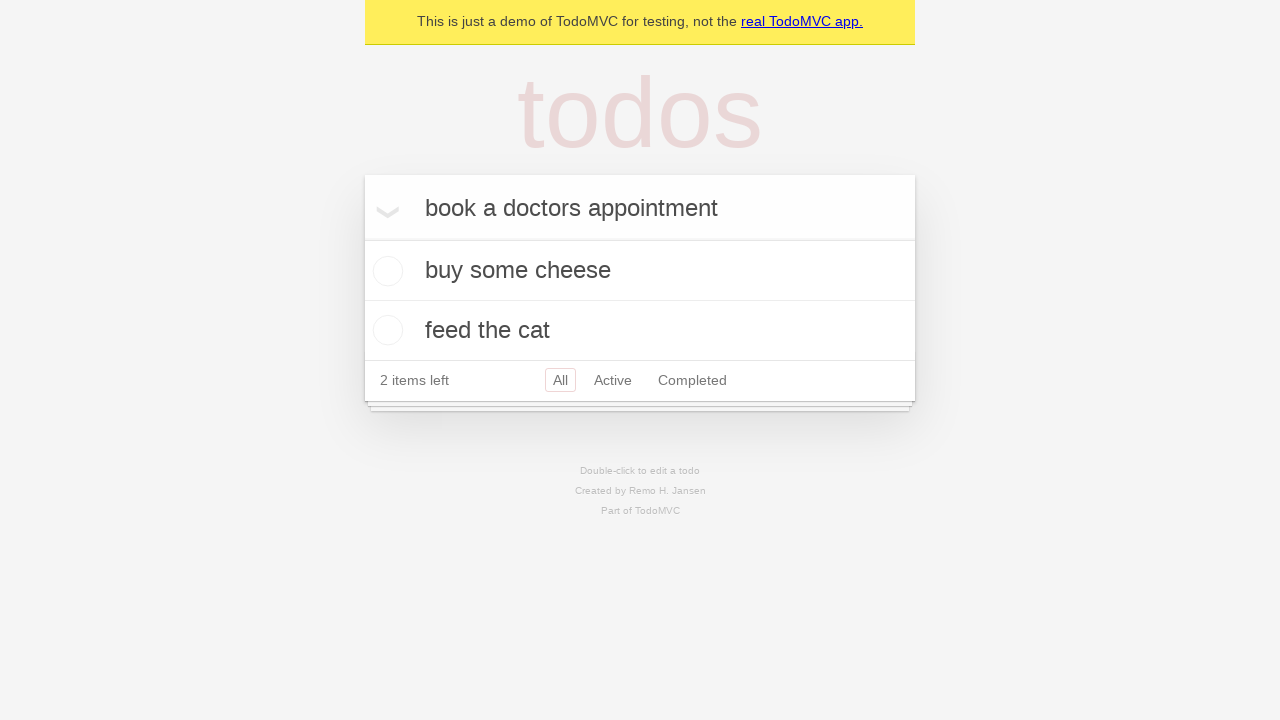

Pressed Enter to create todo 'book a doctors appointment' on internal:attr=[placeholder="What needs to be done?"i]
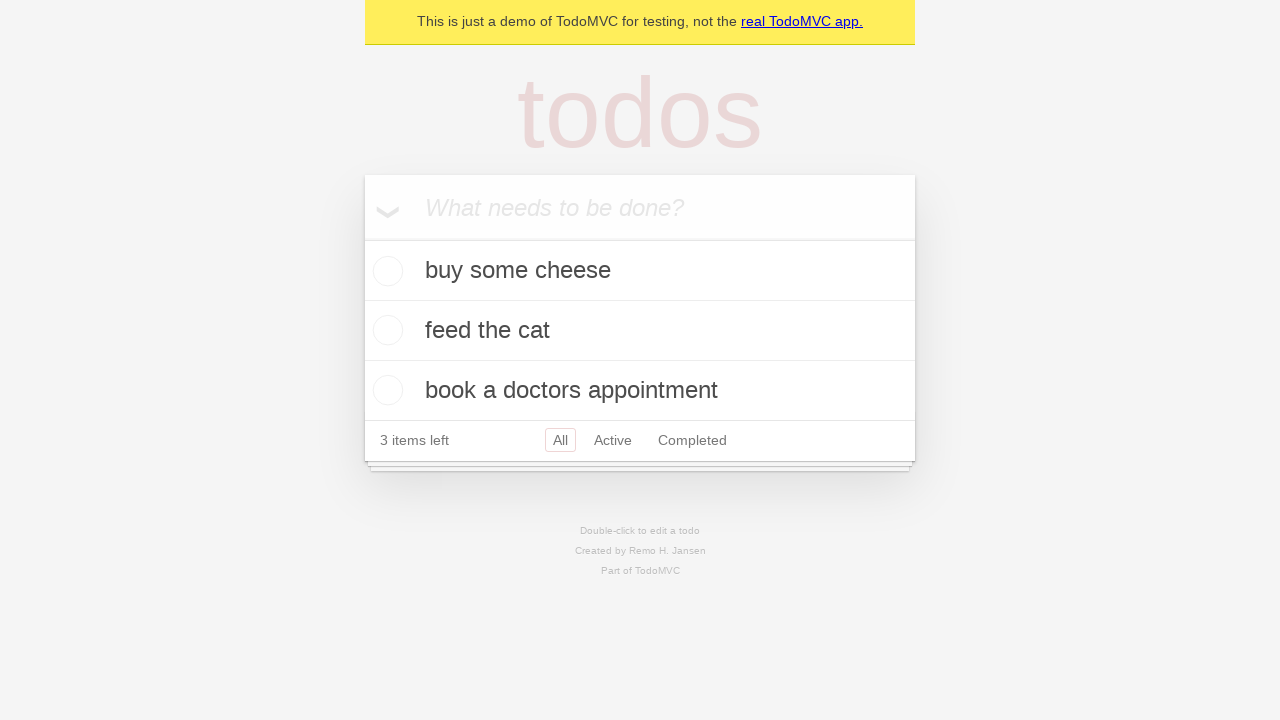

Waited for all 3 todos to be created
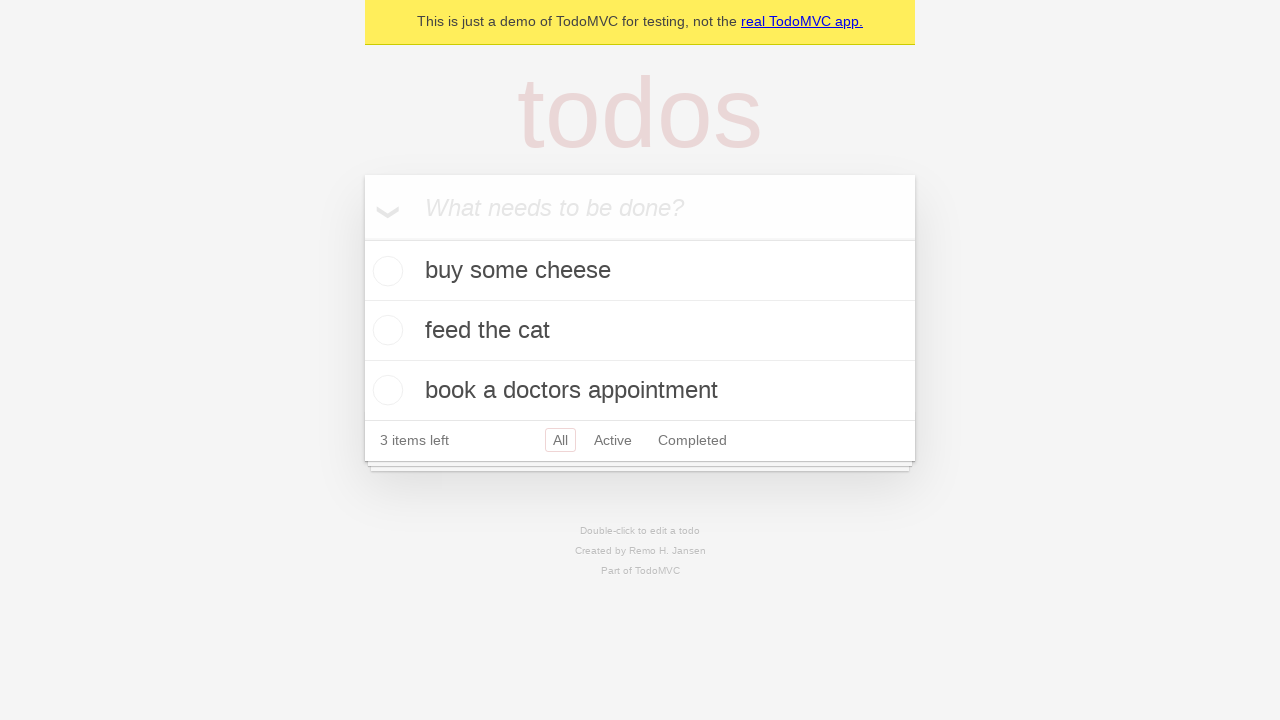

Located the second todo item
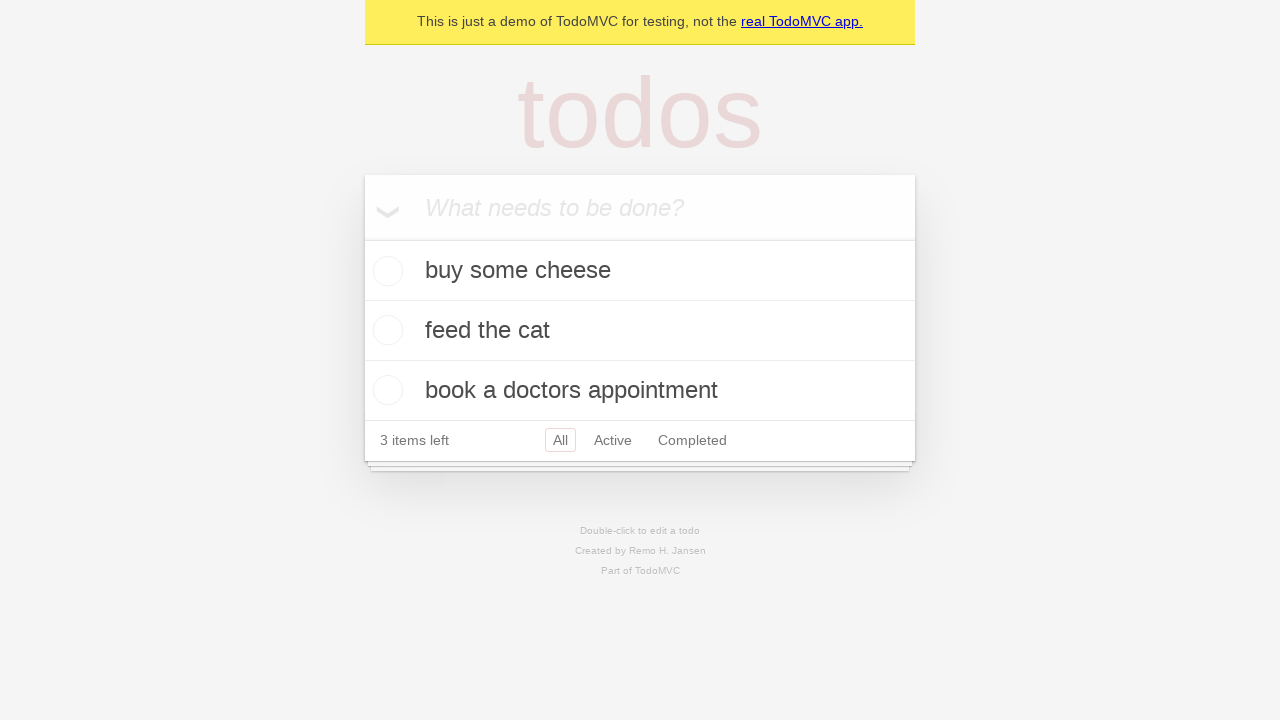

Double-clicked second todo to enter edit mode at (640, 331) on internal:testid=[data-testid="todo-item"s] >> nth=1
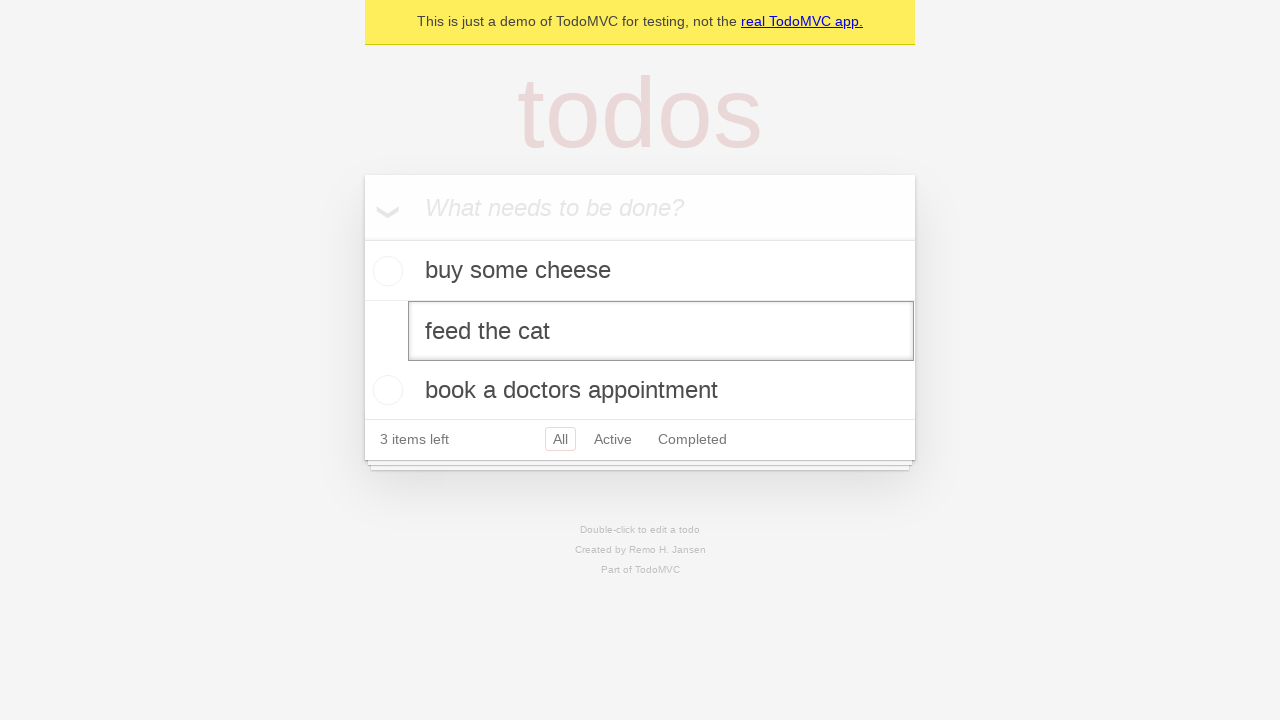

Edit textbox appeared - other controls are hidden
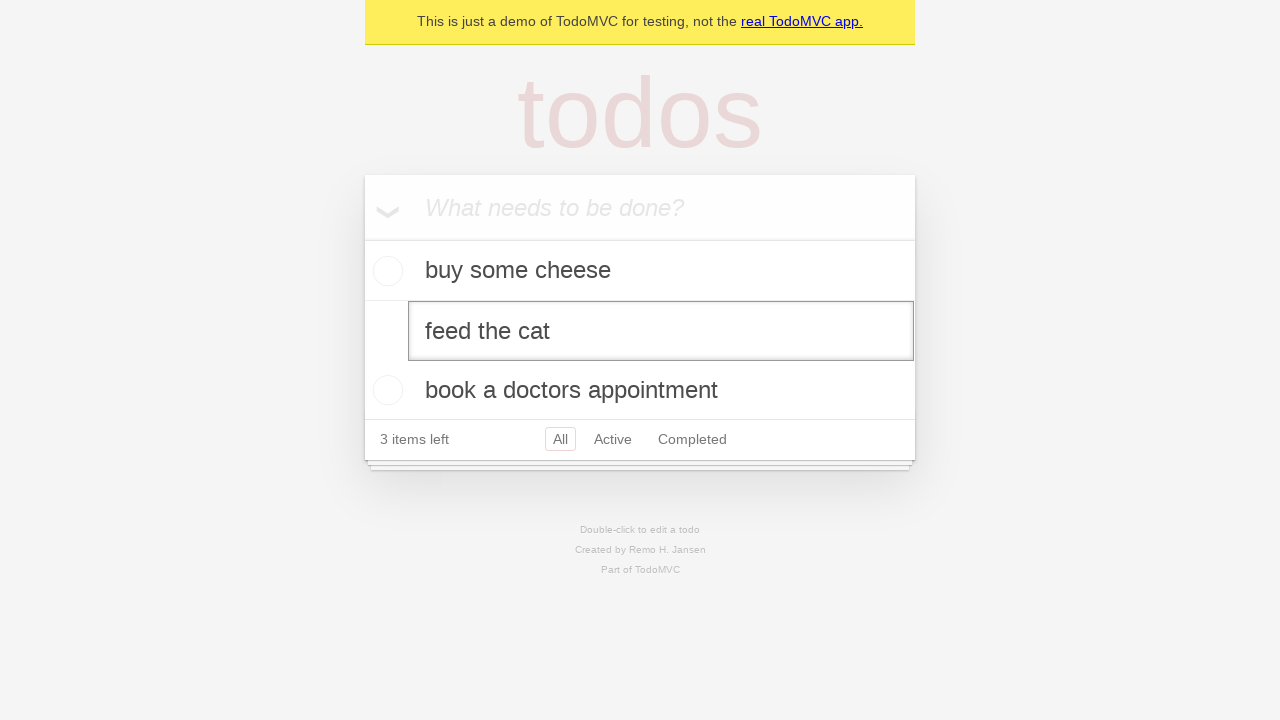

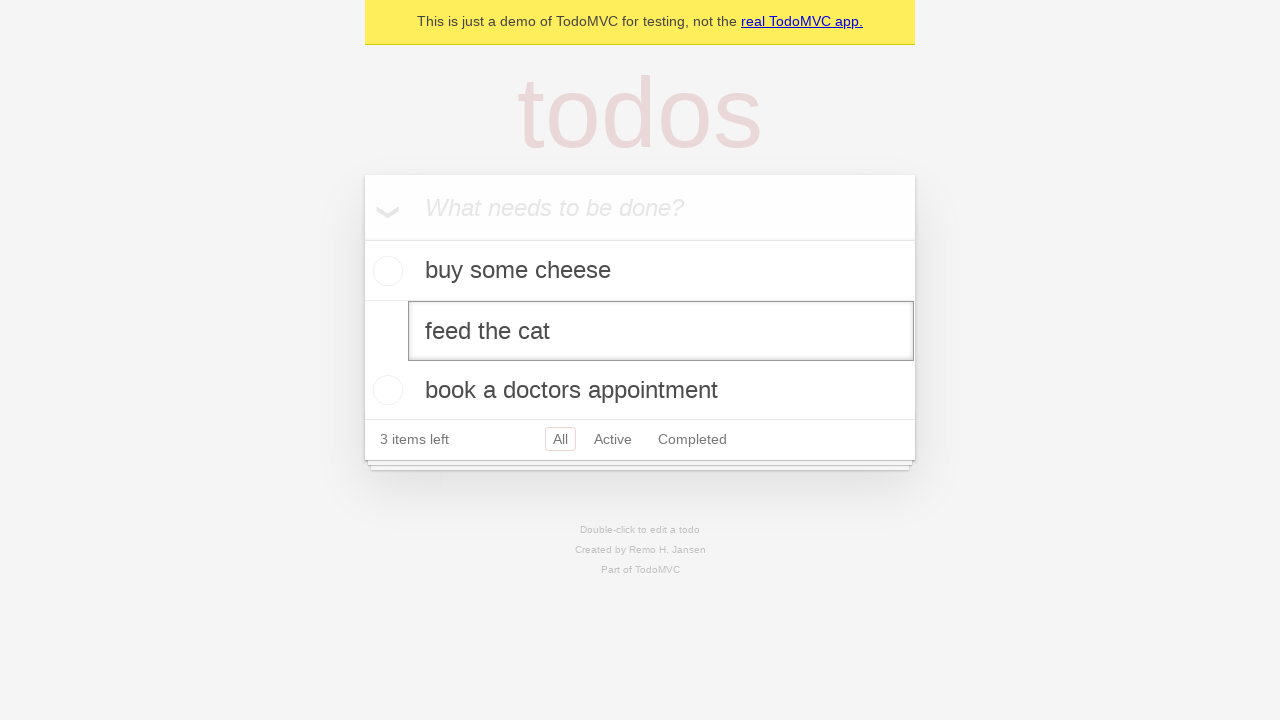